Tests dropdown functionality by selecting different options from a dropdown menu and verifying they become selected

Starting URL: https://the-internet.herokuapp.com/dropdown

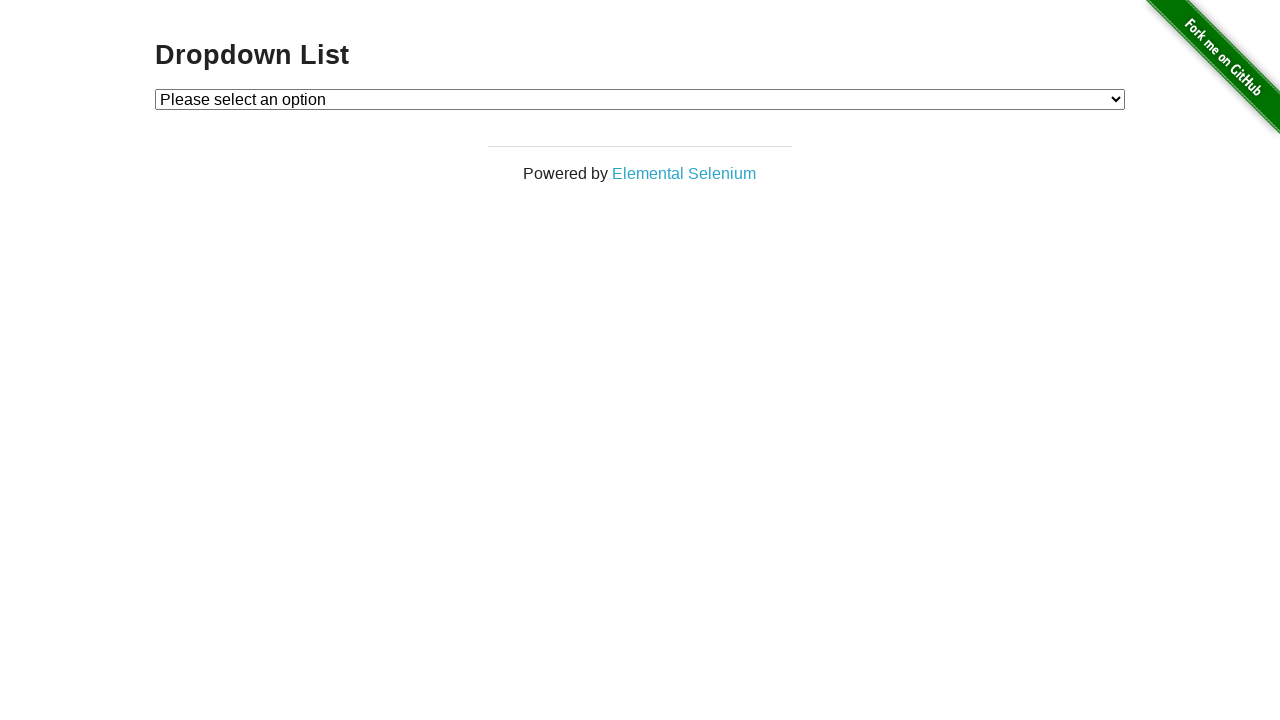

Waited for dropdown to be available
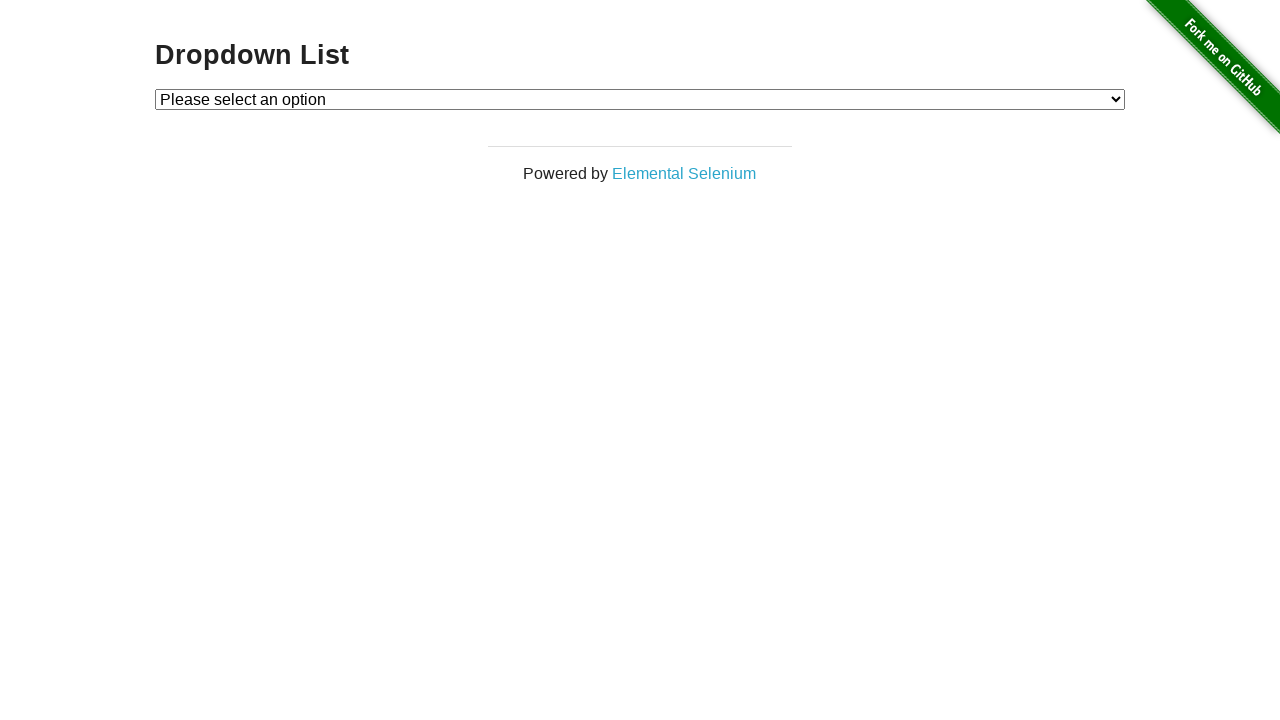

Selected option 1 from dropdown on #dropdown
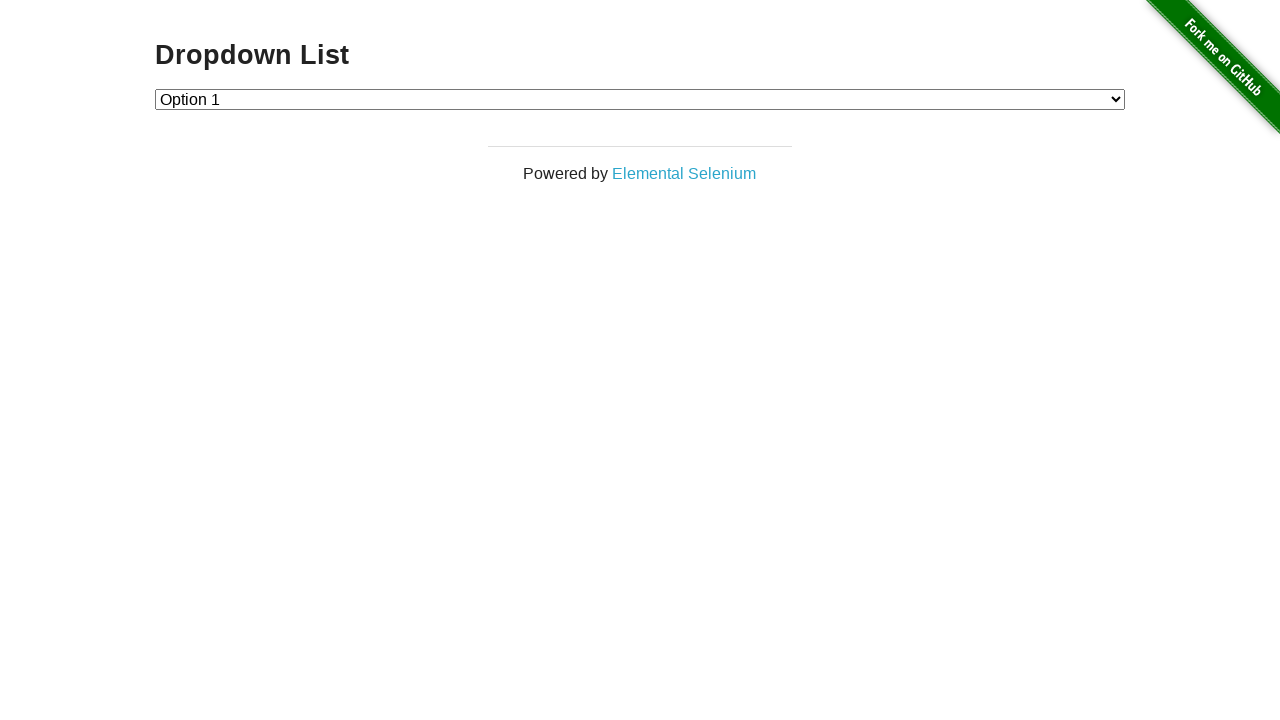

Selected option 2 from dropdown on #dropdown
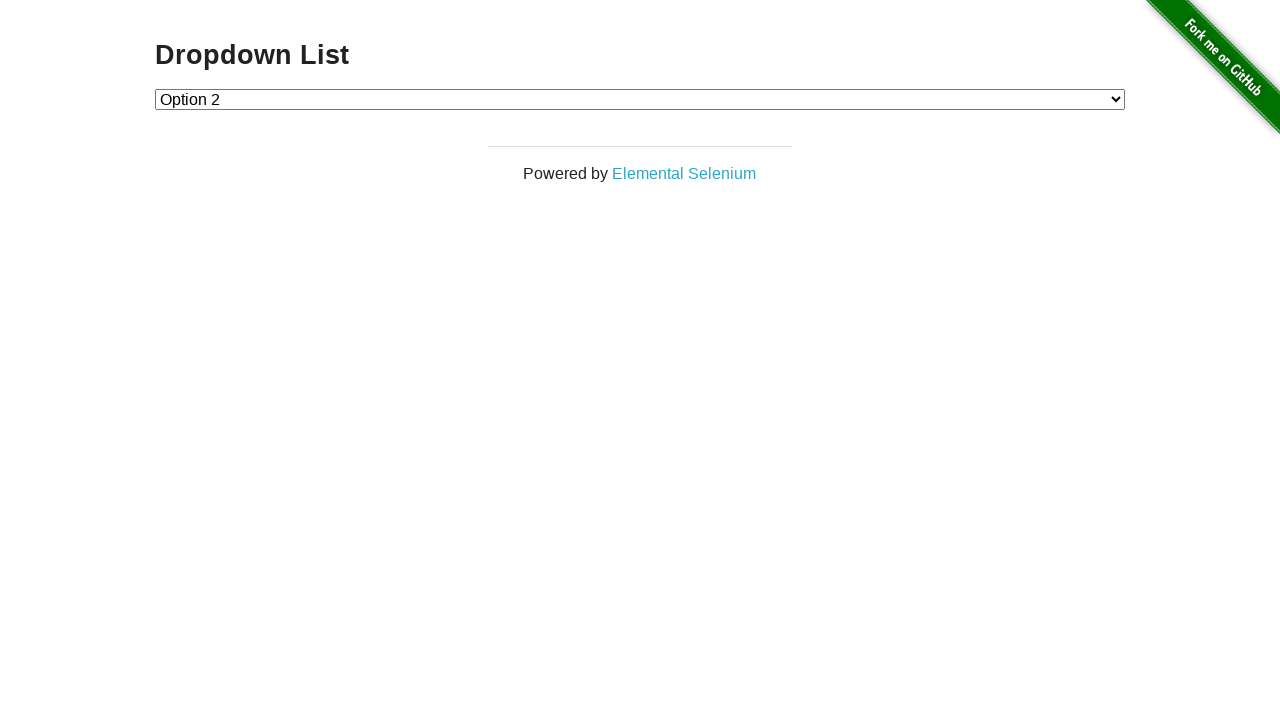

Retrieved all dropdown options
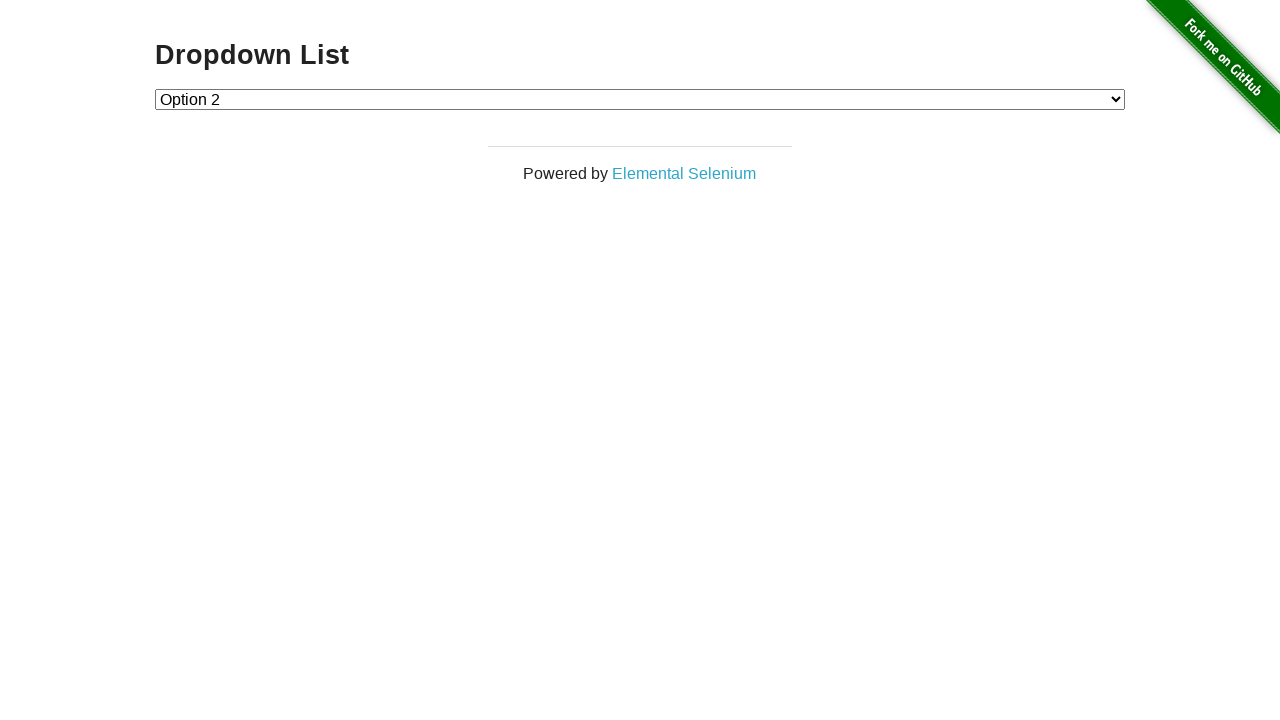

Verified dropdown contains 3 options
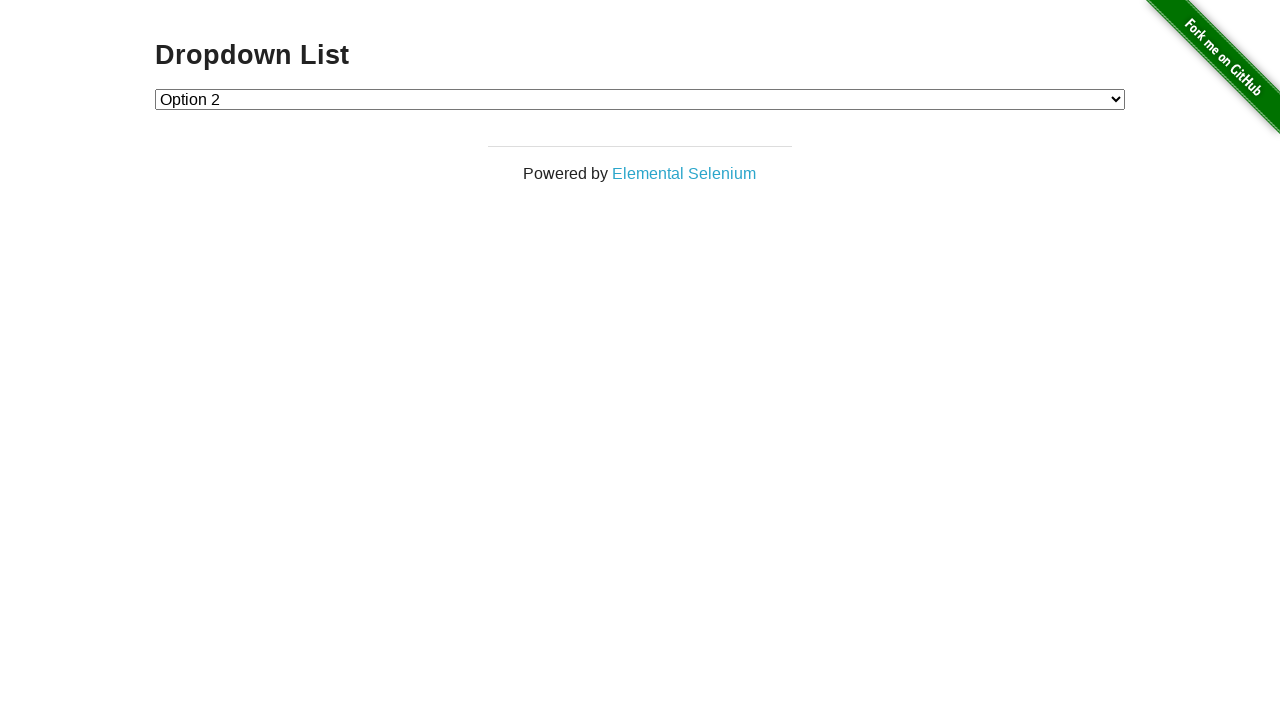

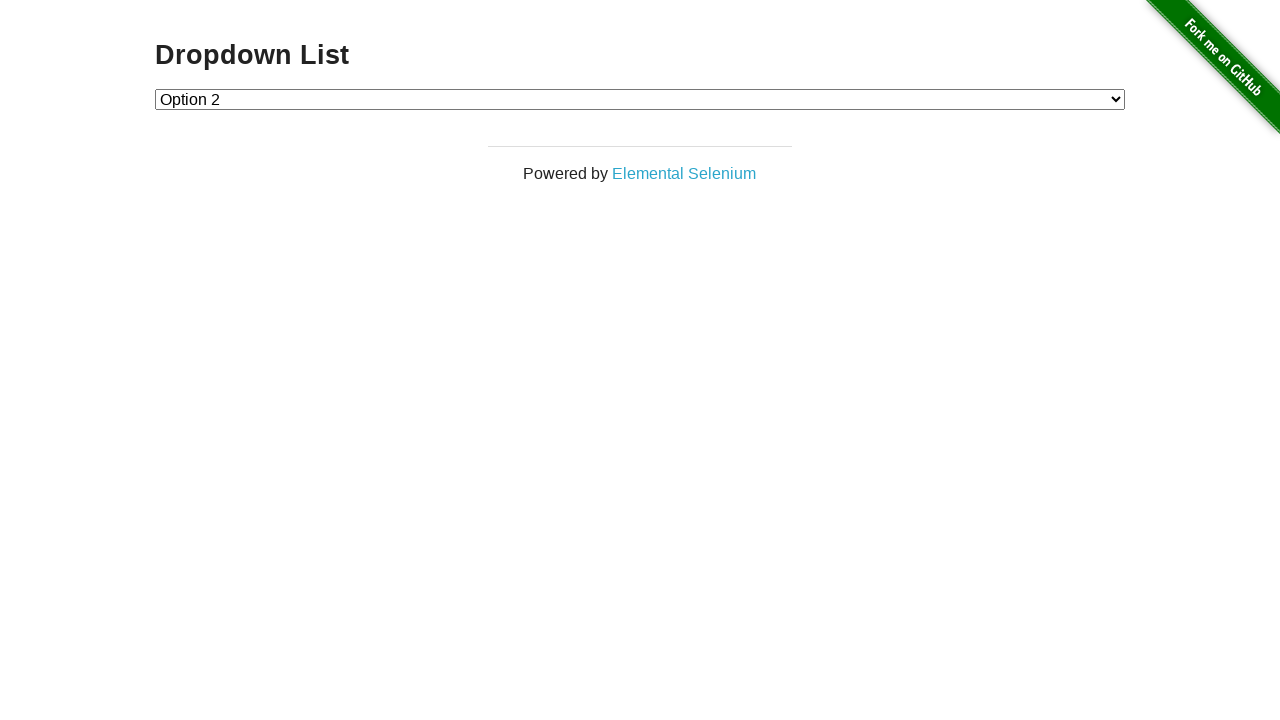